Tests WebdriverIO documentation site by navigating to the API page, scrolling to footer and navigation elements, and clicking through to the WebDriver Protocol section.

Starting URL: https://webdriver.io/

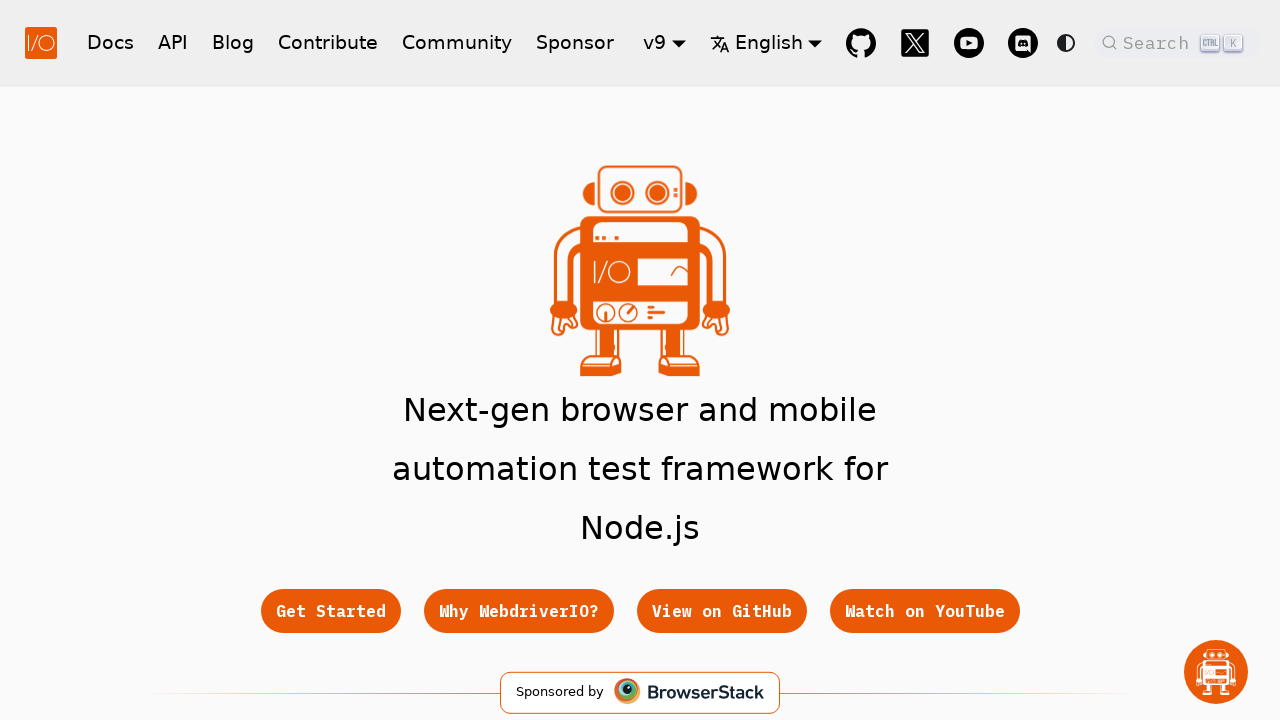

Clicked API link in navigation at (173, 42) on xpath=//*[@id="__docusaurus"]/nav/div[1]/div[1]/a[3]
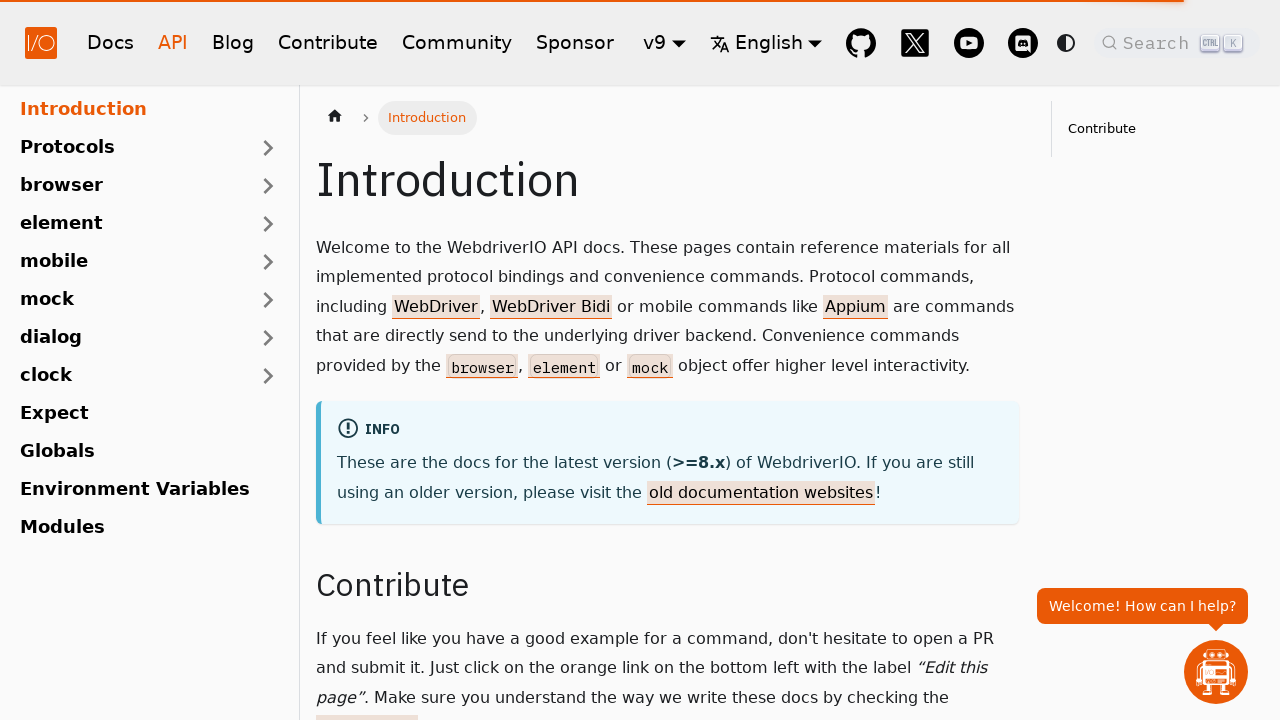

API page loaded successfully
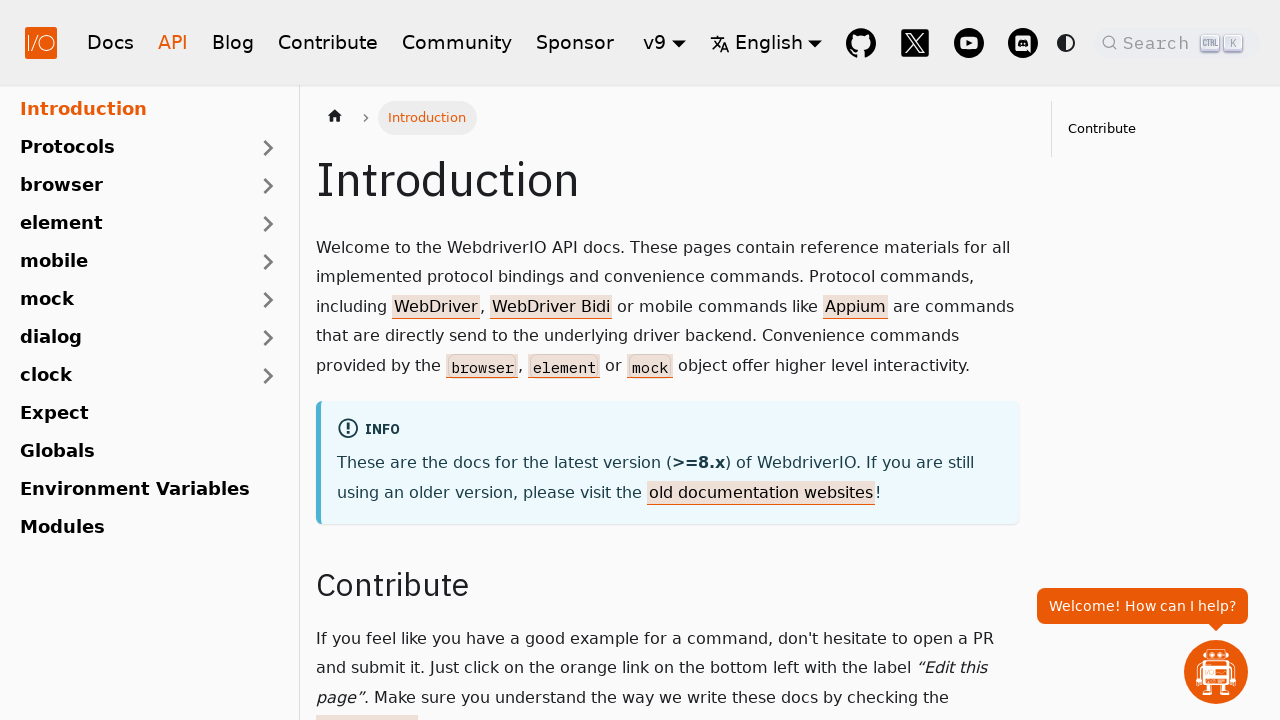

Scrolled footer element into view
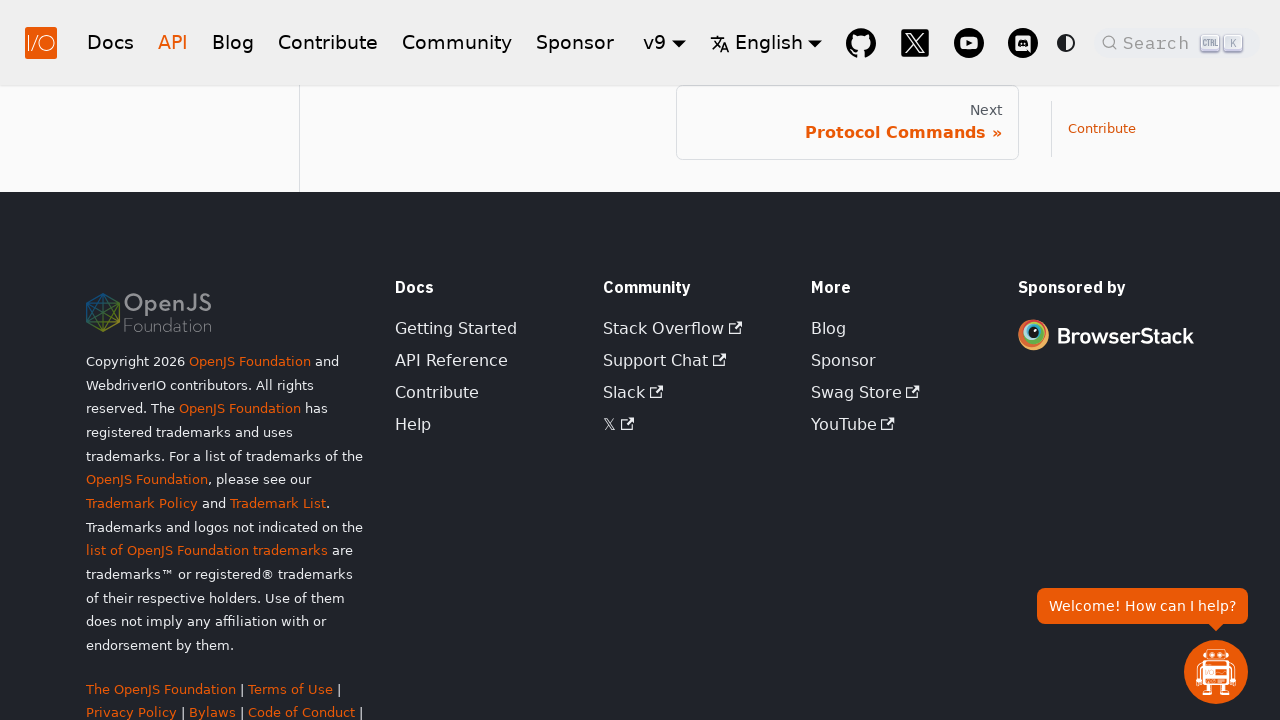

Scrolled navigation element into view
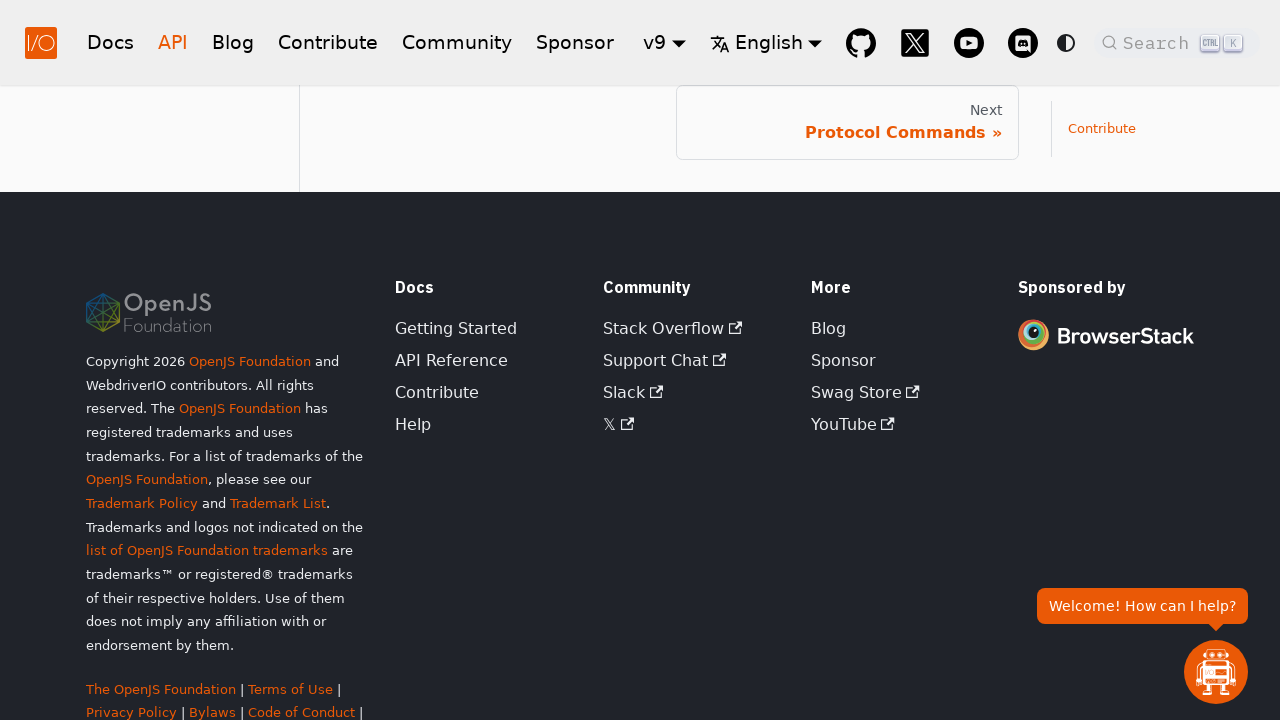

Clicked navigation element to access WebDriver Protocol section at (847, 122) on xpath=//*[@id="__docusaurus_skipToContent_fallback"]/div/div/main/div/div/div[1]
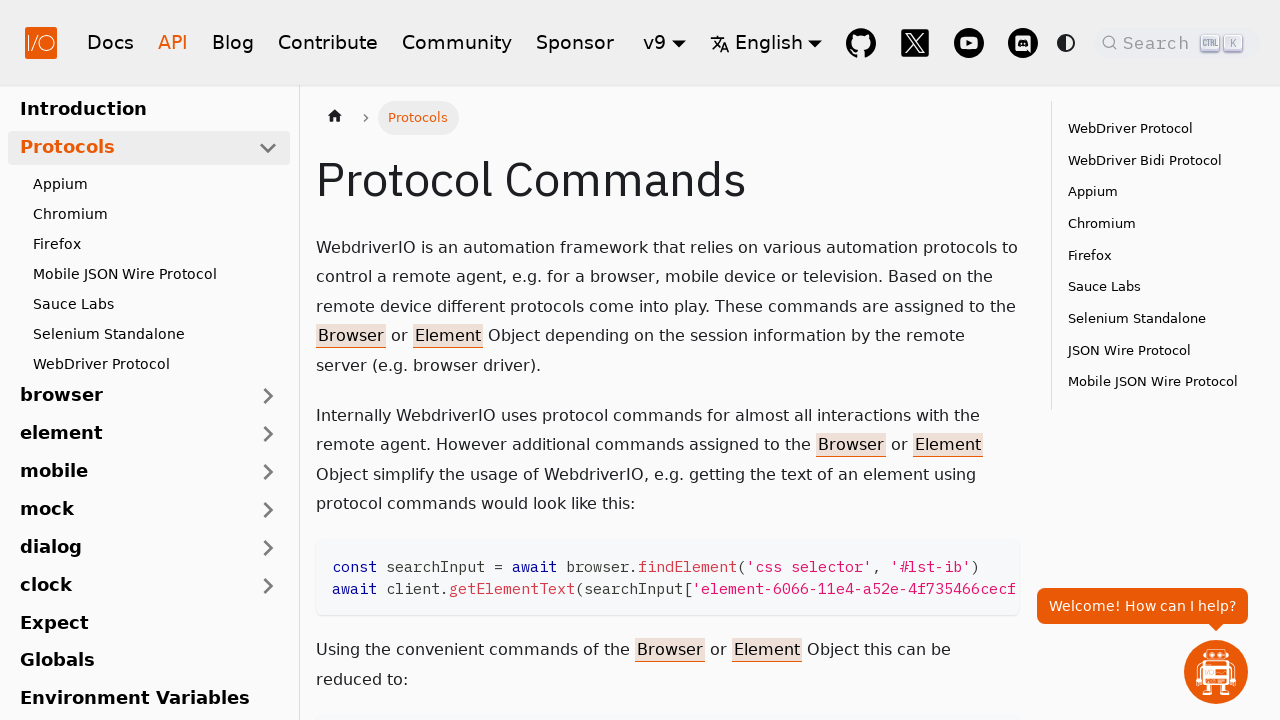

WebDriver Protocol section is now visible
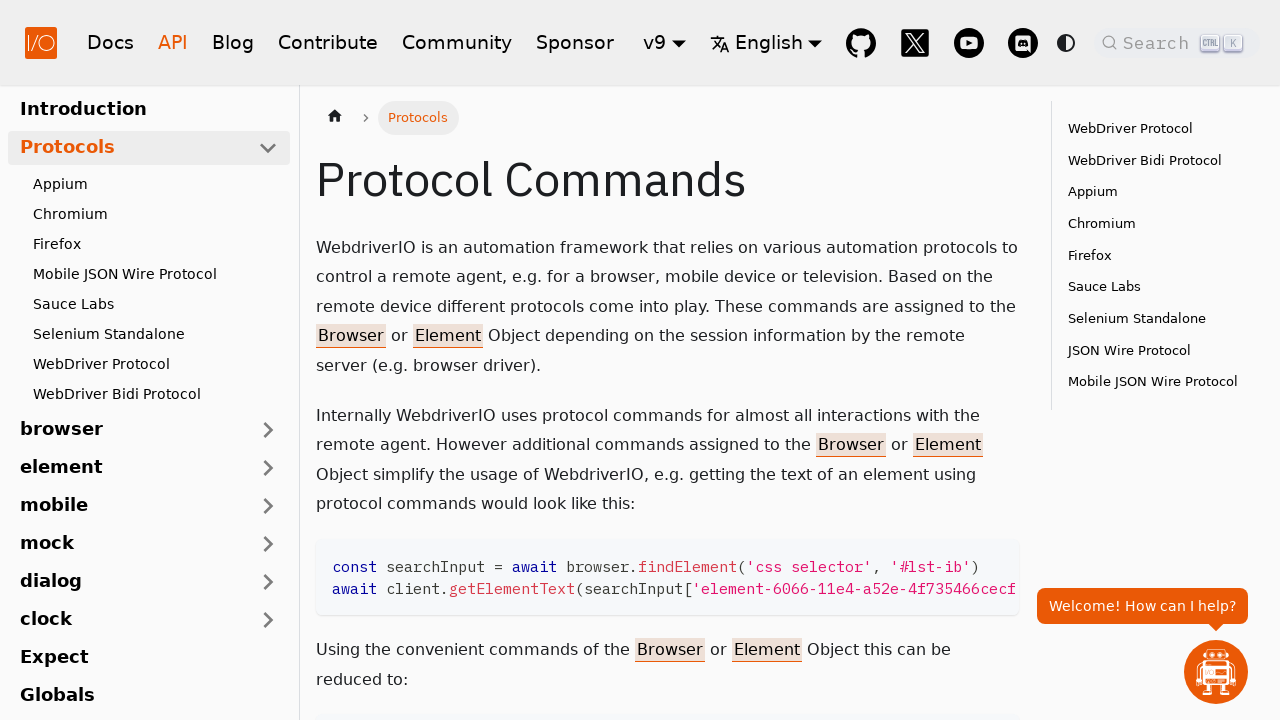

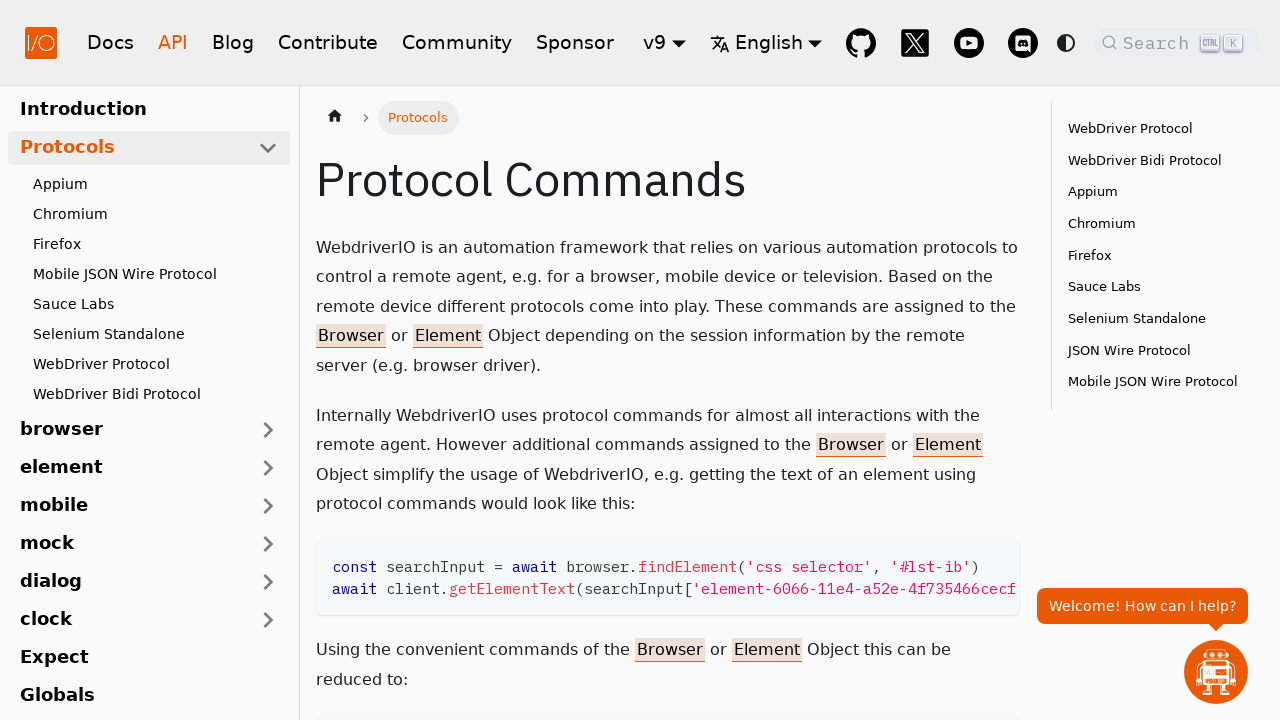